Navigates to json.org, retrieves the page title, and attempts to click on an element. Originally designed to test multi-browser synchronization with WebDriverIO.

Starting URL: http://json.org

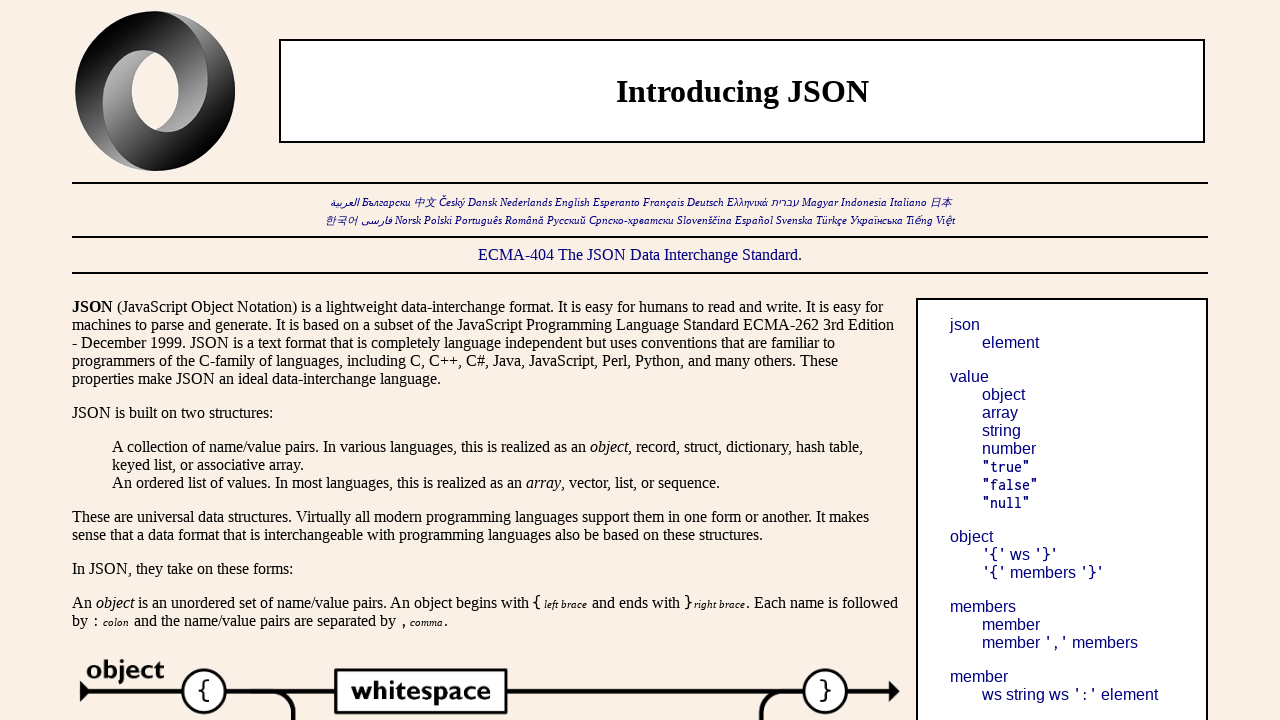

Retrieved page title
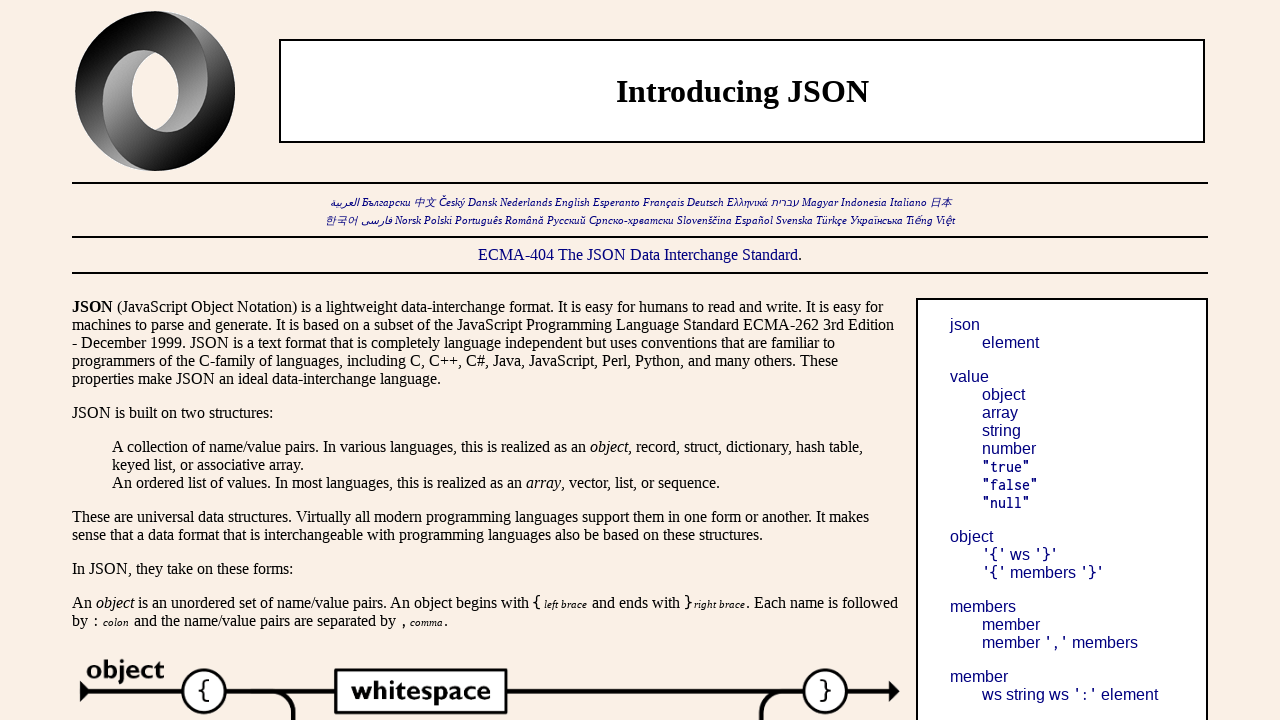

Verified page title is 'JSON'
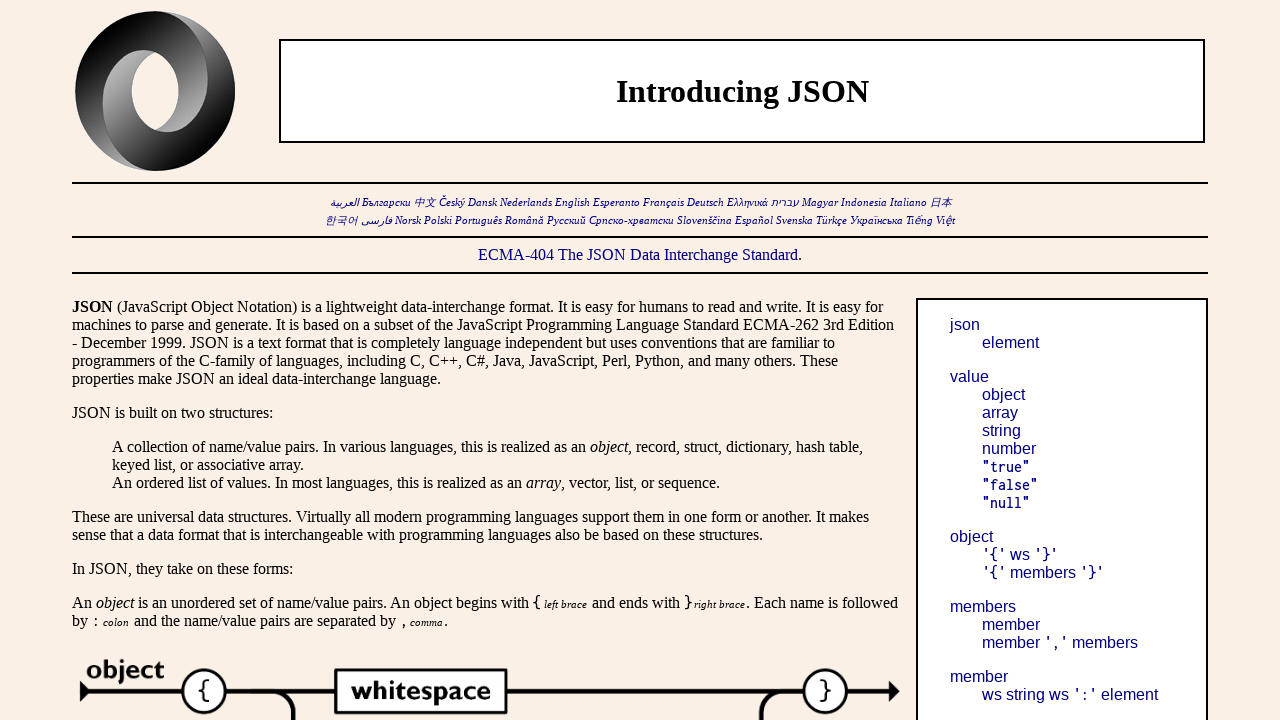

Waited for anchor element to be visible
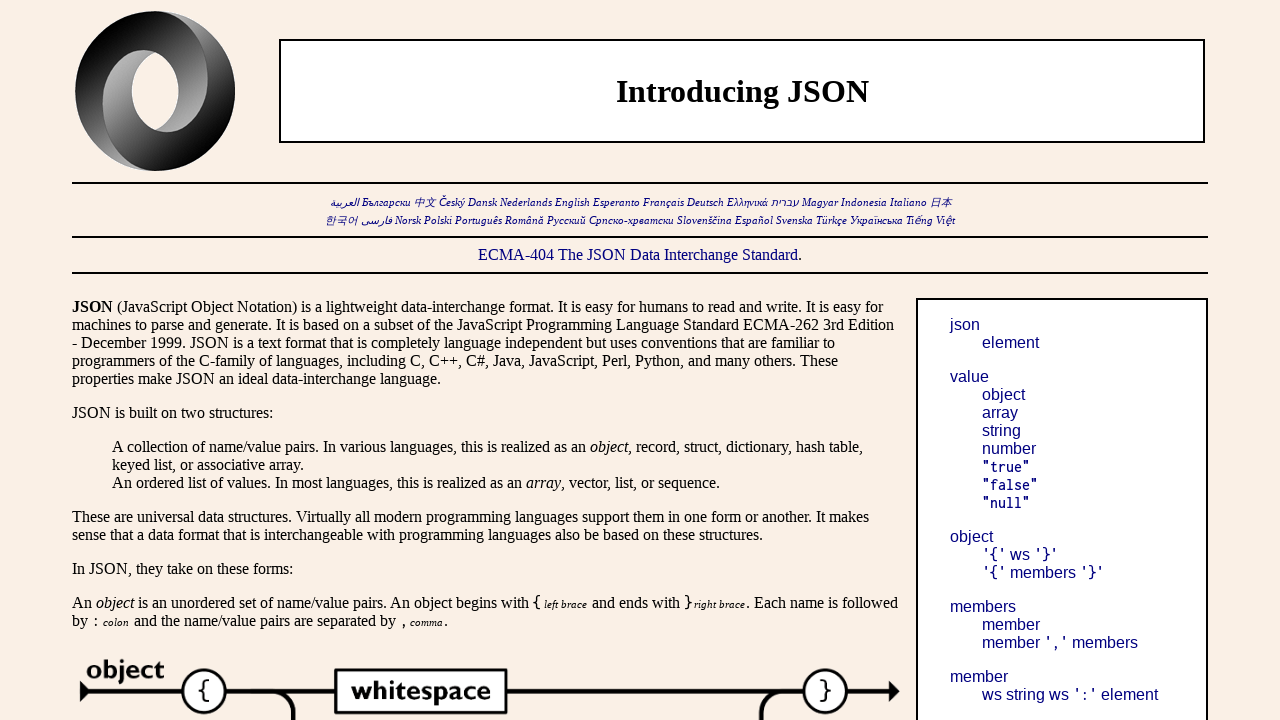

Clicked first anchor element on page at (345, 202) on a >> nth=0
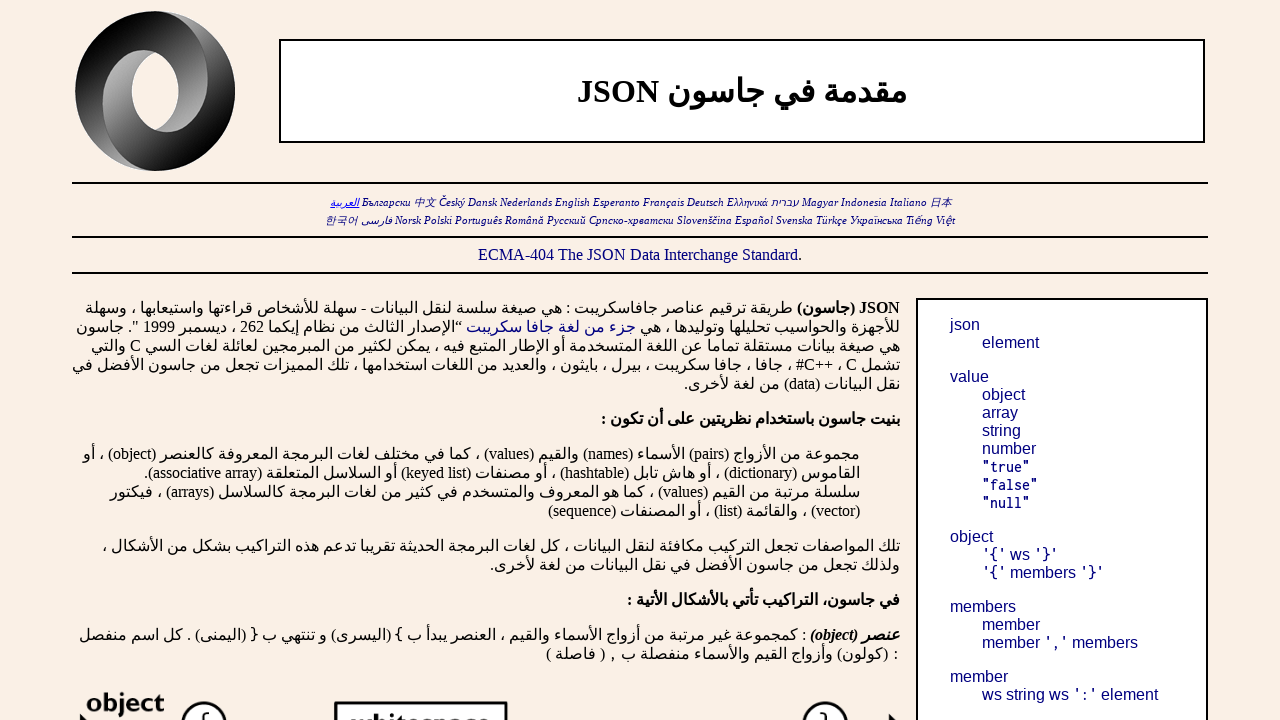

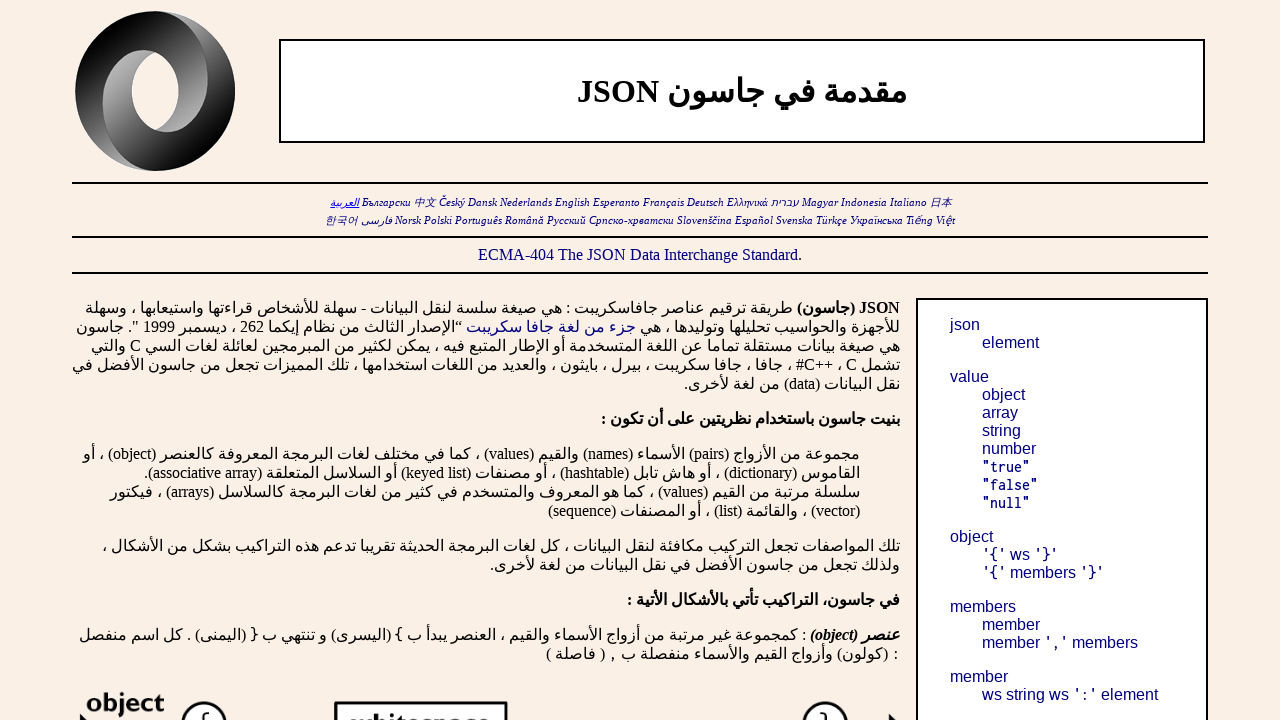